Tests table sorting by clicking the Due column header twice to sort in descending order

Starting URL: http://the-internet.herokuapp.com/tables

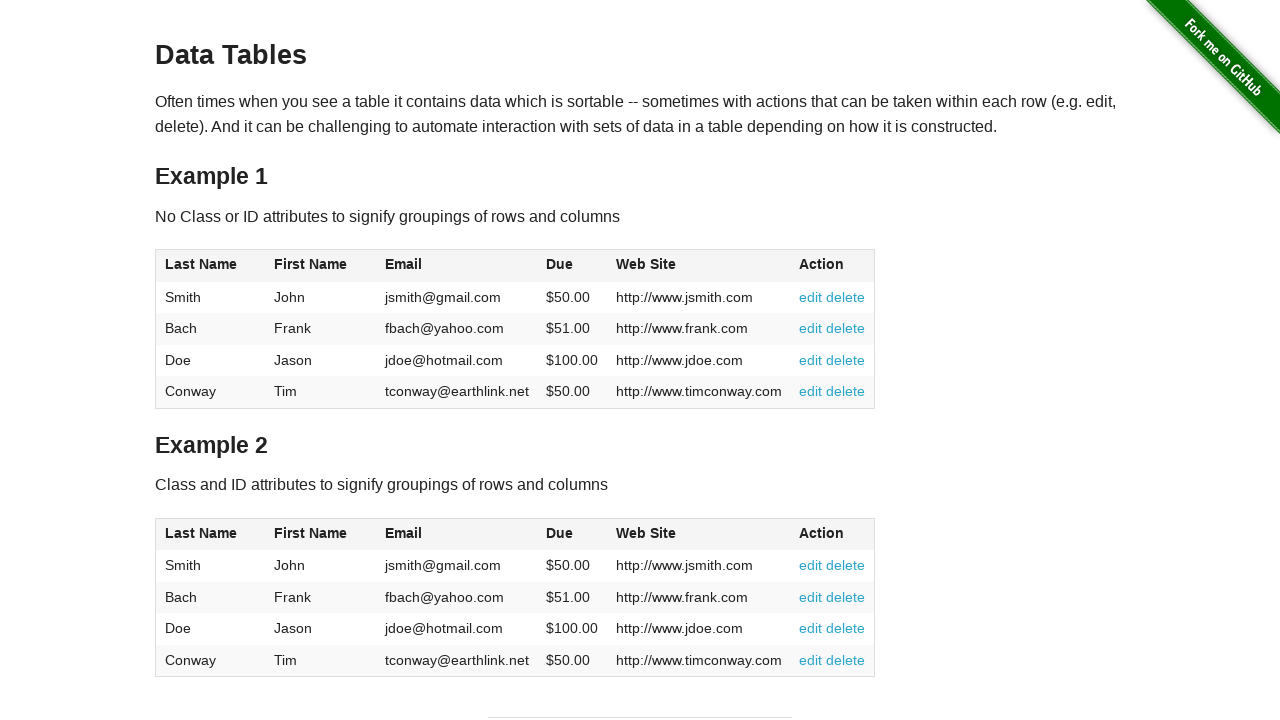

Clicked Due column header (first click) at (572, 266) on #table1 thead tr th:nth-of-type(4)
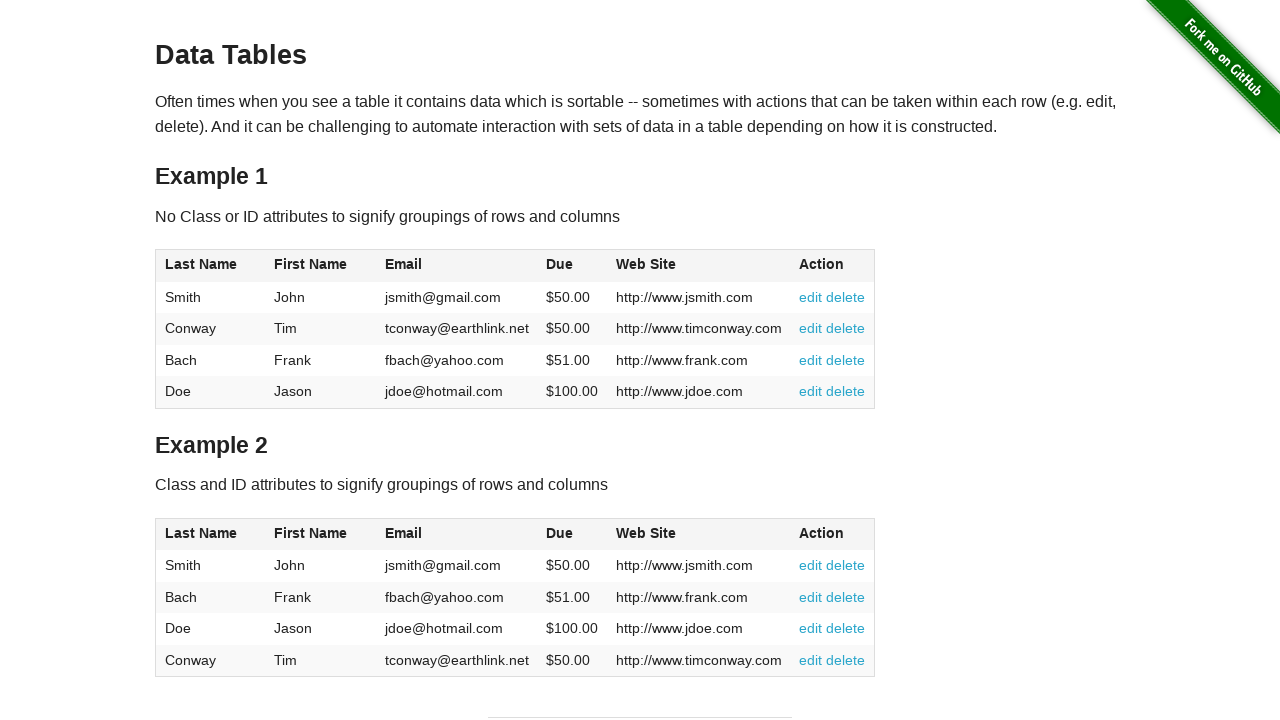

Clicked Due column header (second click) to sort in descending order at (572, 266) on #table1 thead tr th:nth-of-type(4)
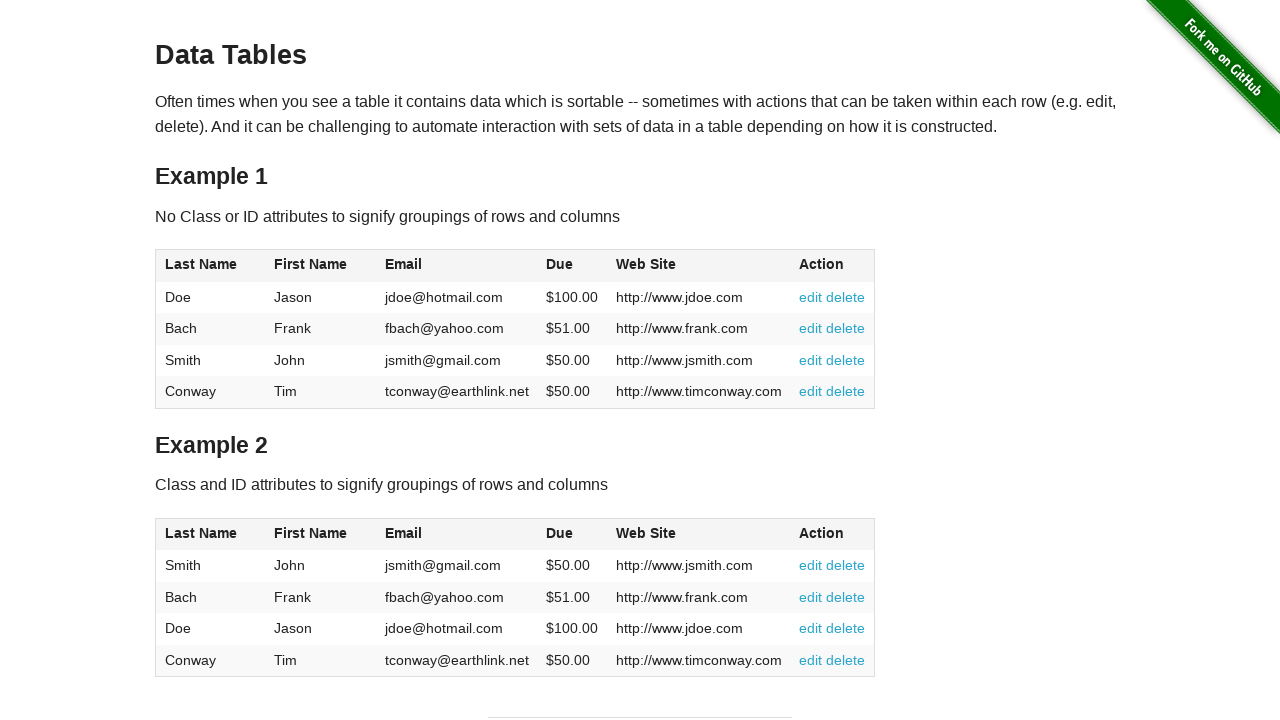

Due column cells loaded after sorting
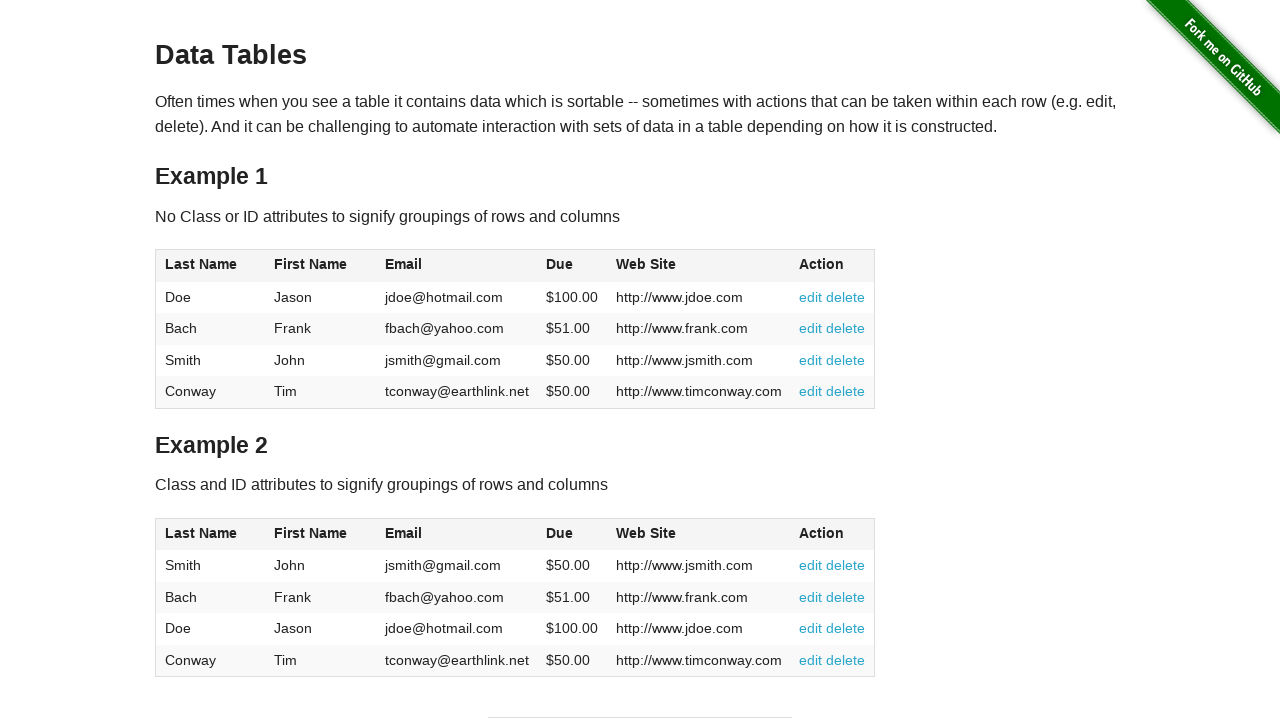

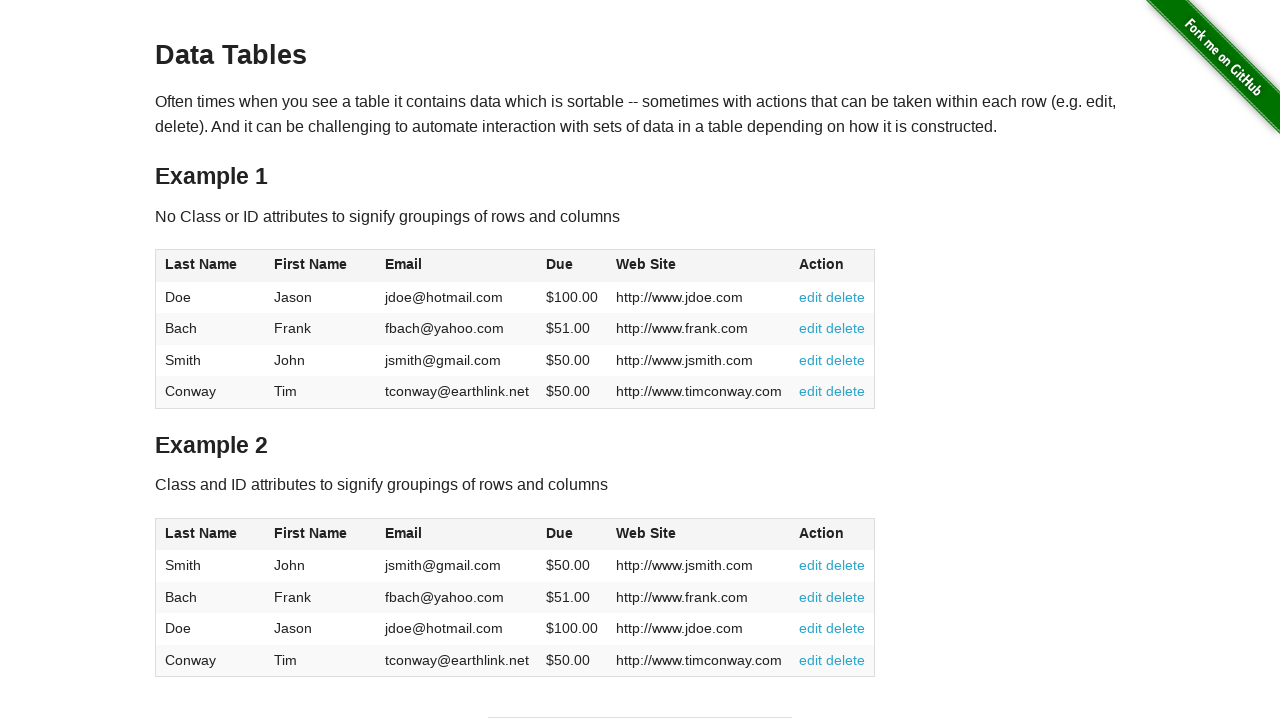